Navigates to automation practice page and verifies the WebSecurity Testing course row is present in the product table

Starting URL: https://rahulshettyacademy.com/AutomationPractice/

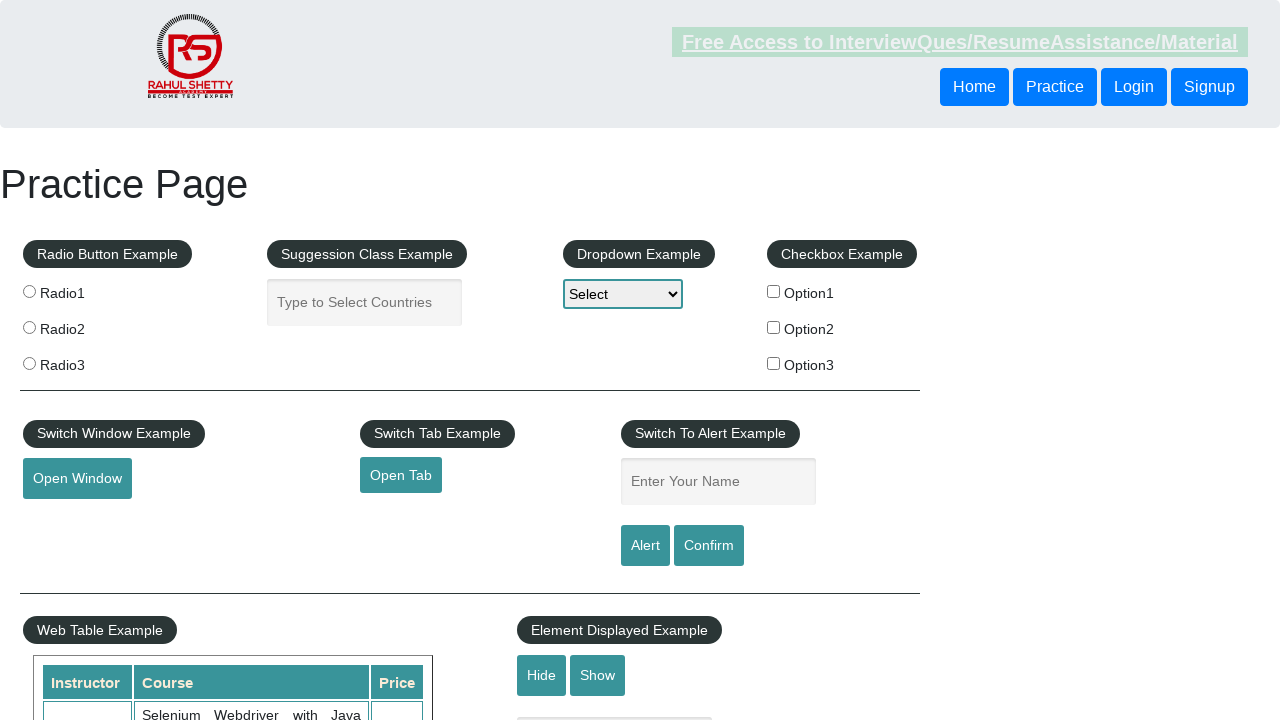

Navigated to automation practice page
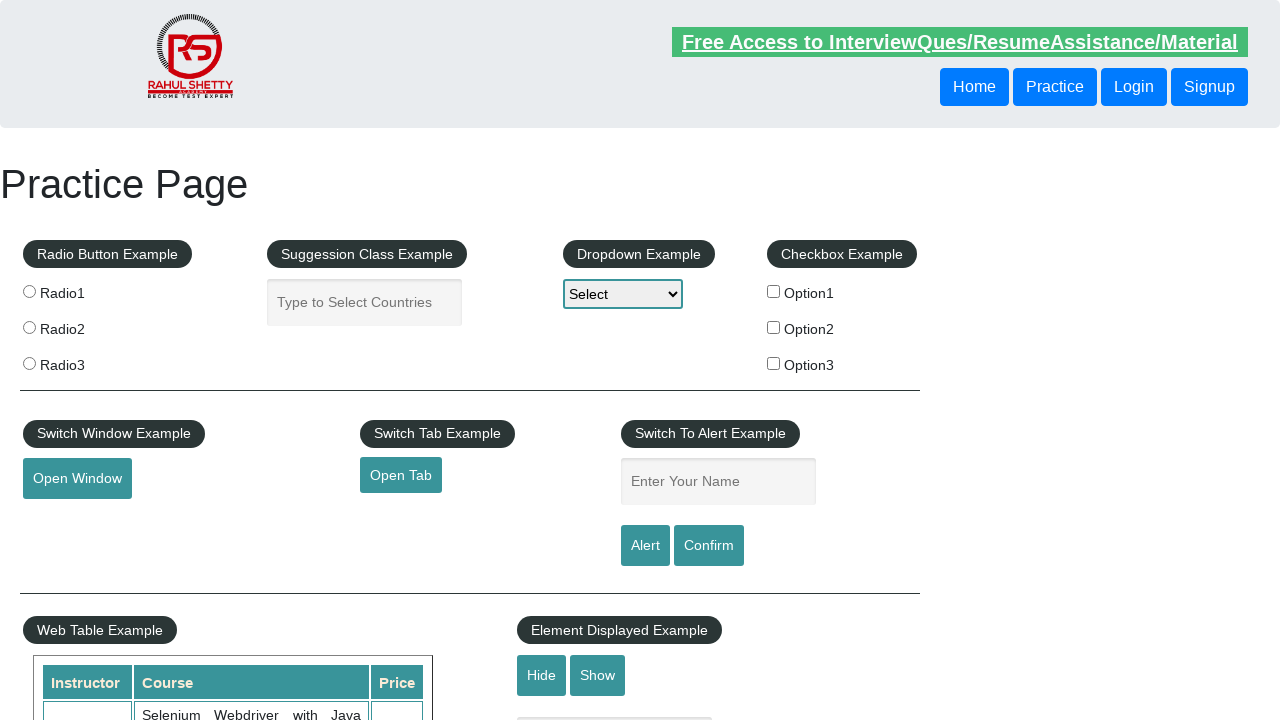

Product table loaded
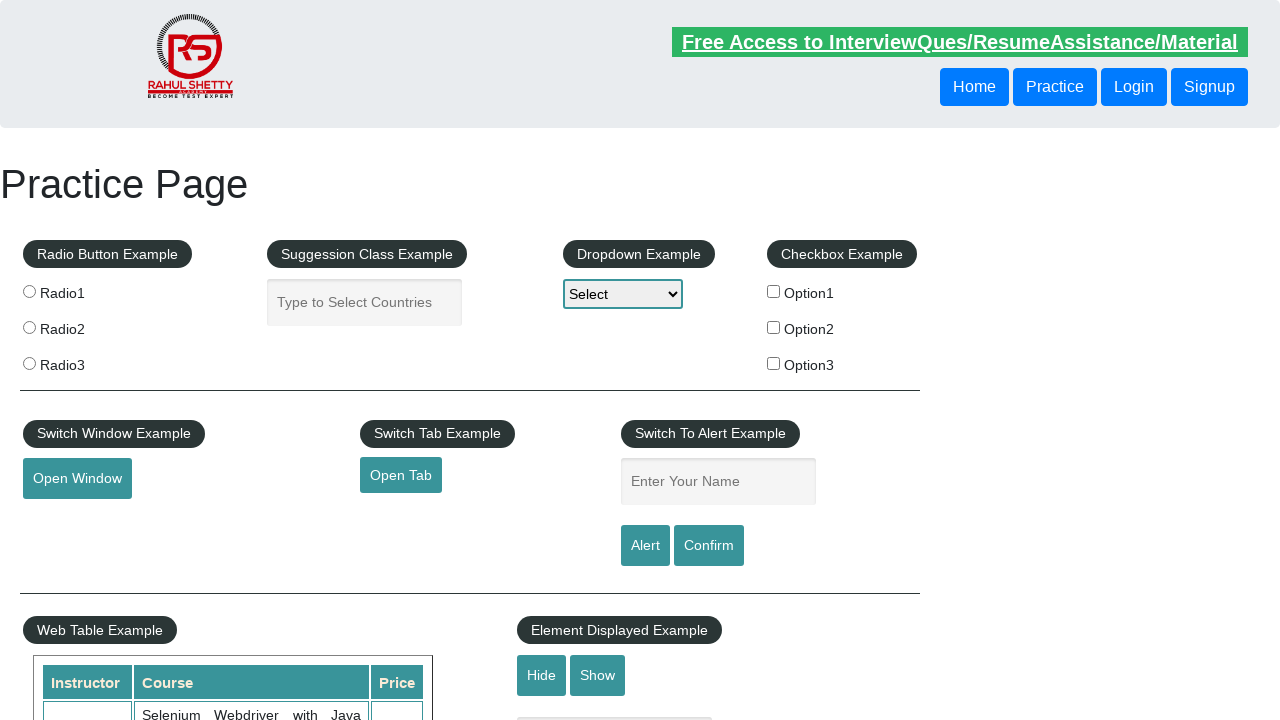

Located WebSecurity Testing course row (row 5) in product table
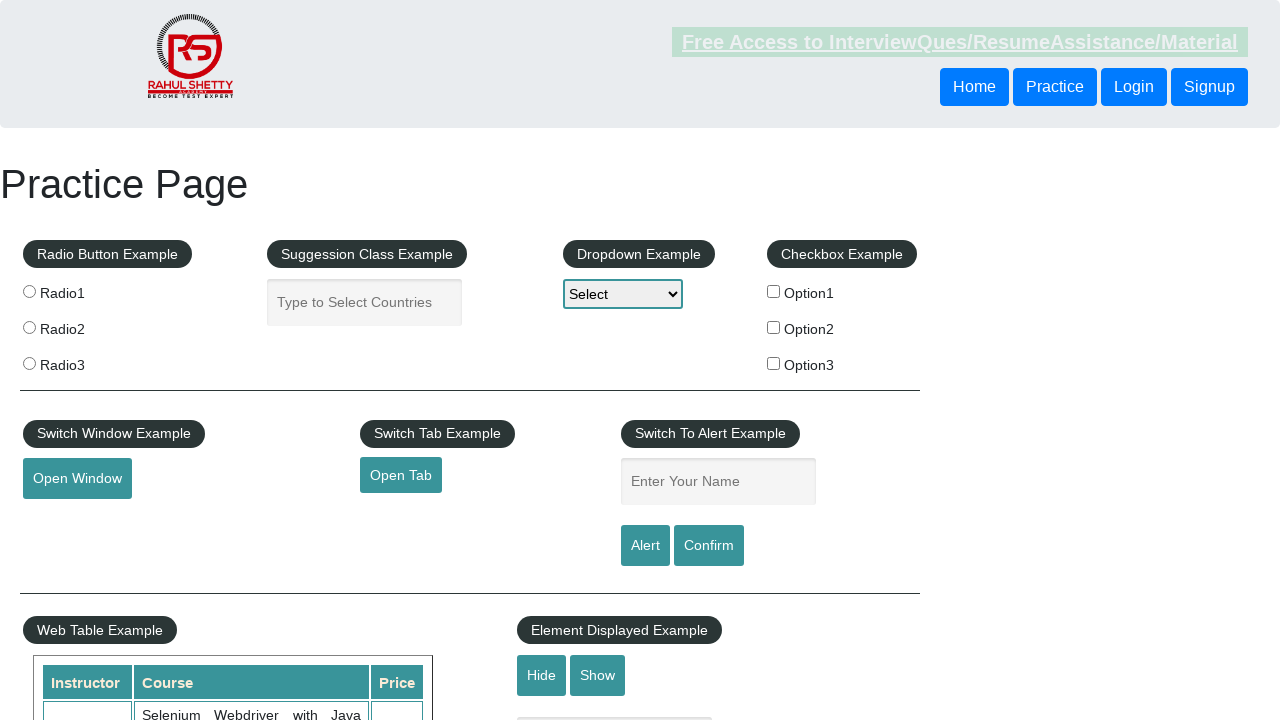

WebSecurity Testing row verified as present in product table
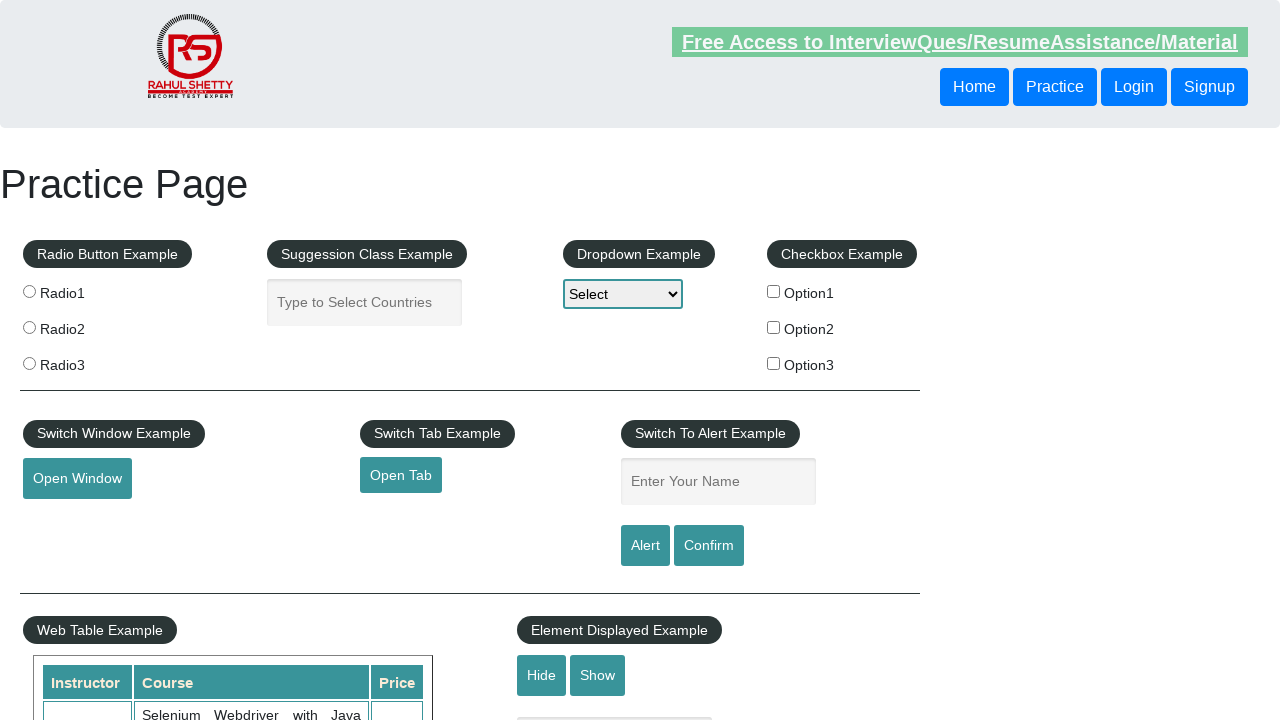

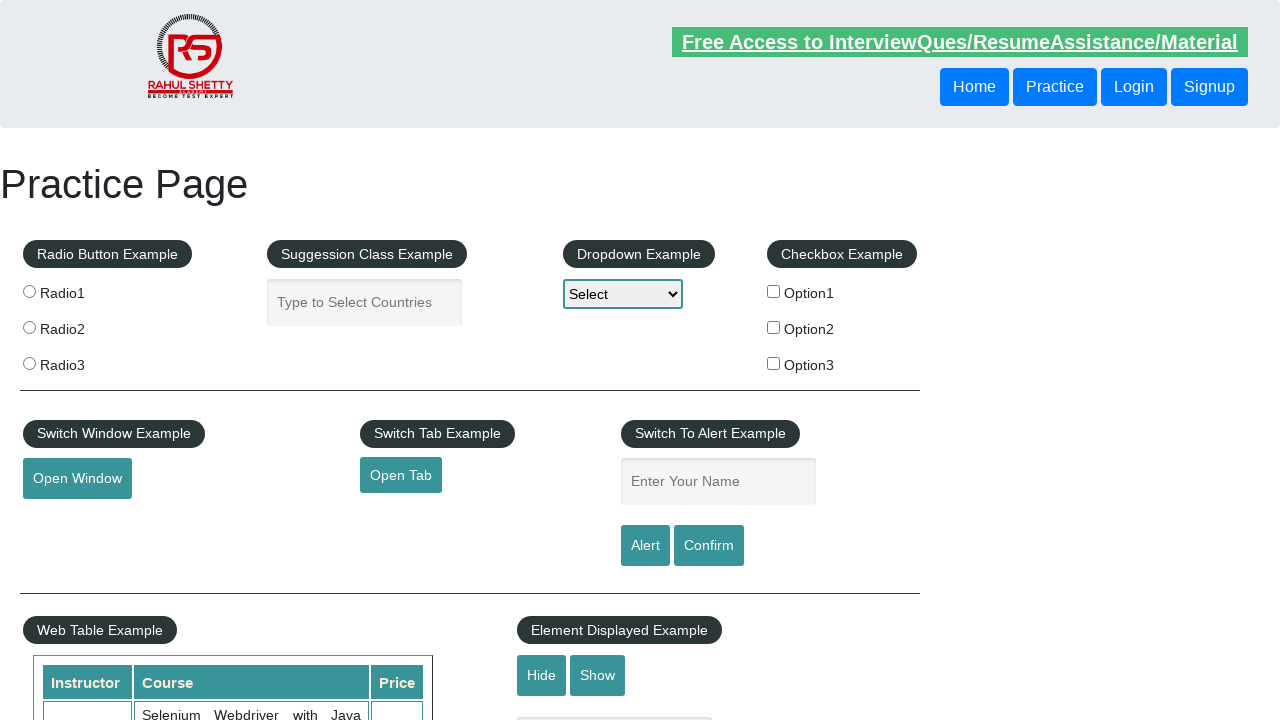